Tests the +0.1 button functionality on CSGOEmpire roulette page by clicking the button and verifying the bet amount input field updates correctly

Starting URL: https://csgoempire.com/roulette

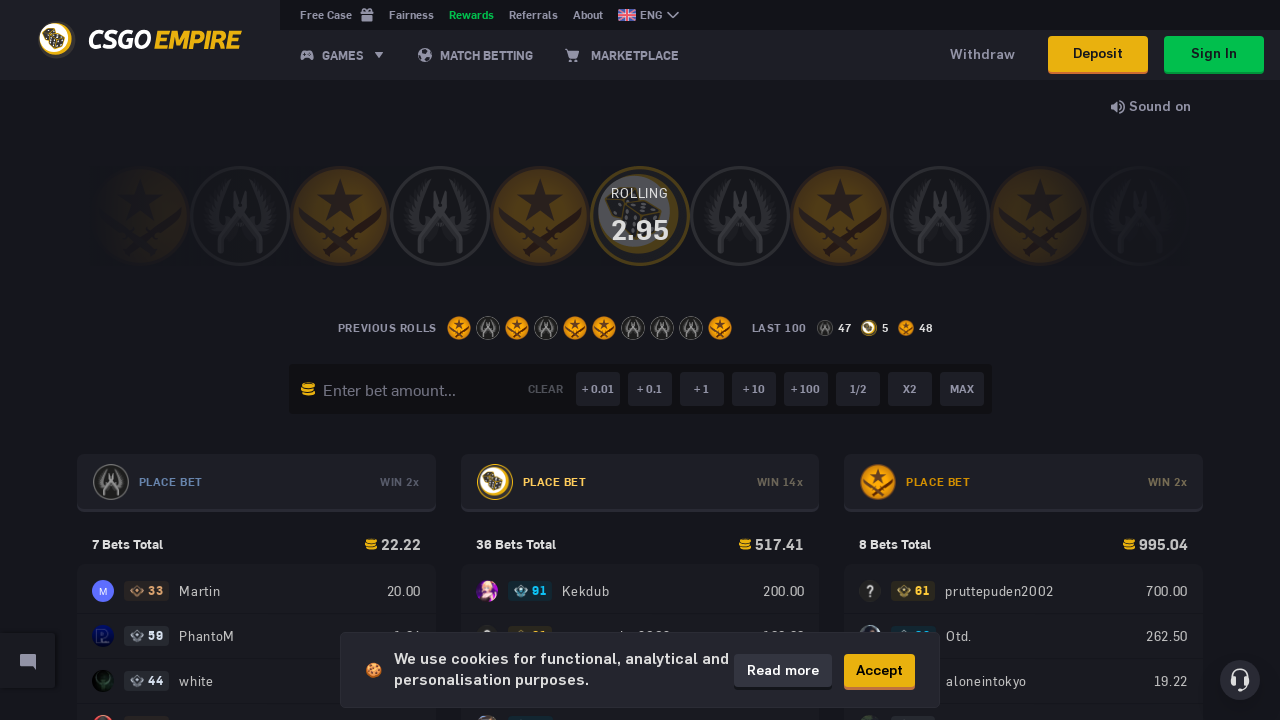

Waited for bet amount input box to be visible
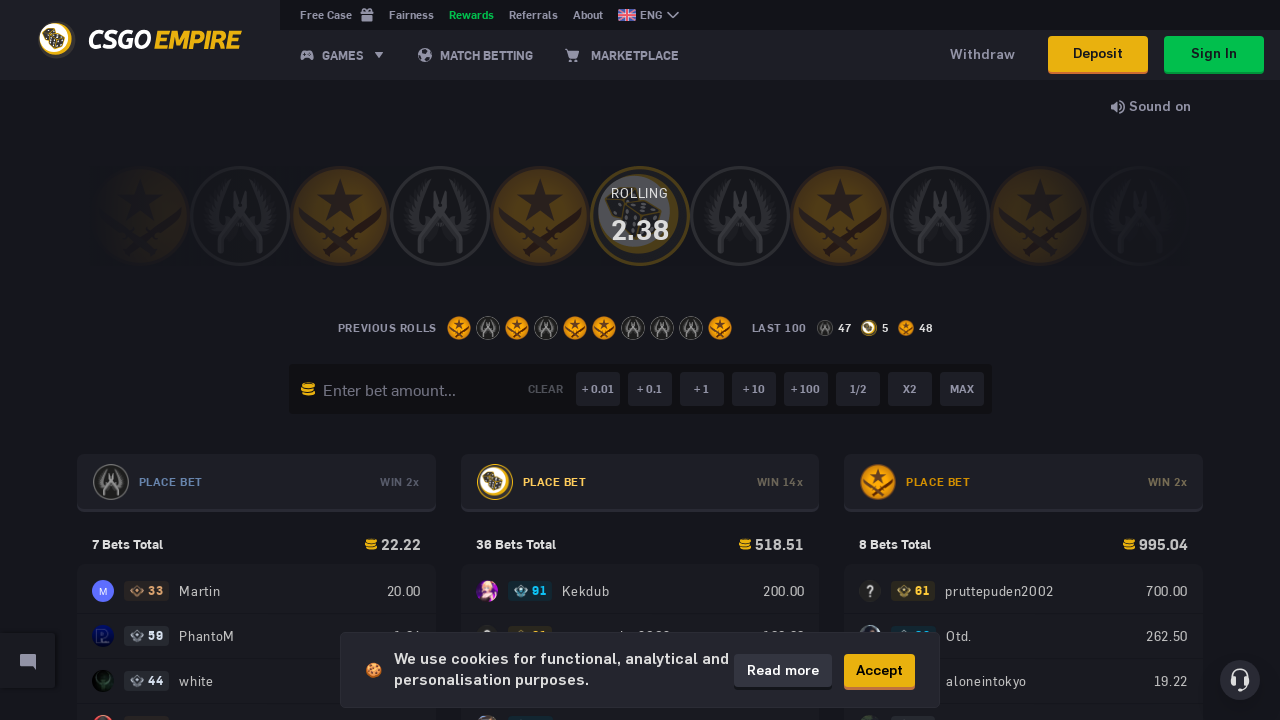

Waited for +0.1 button to be visible
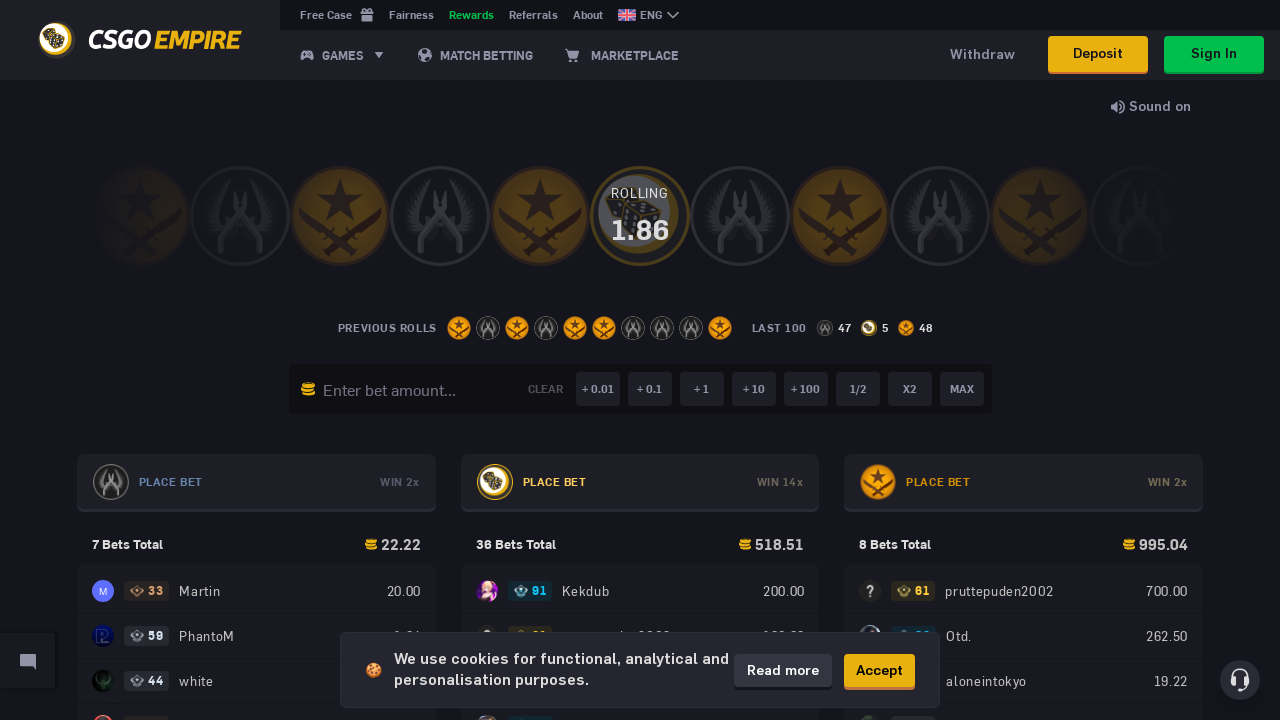

Clicked +0.1 button to increment bet amount
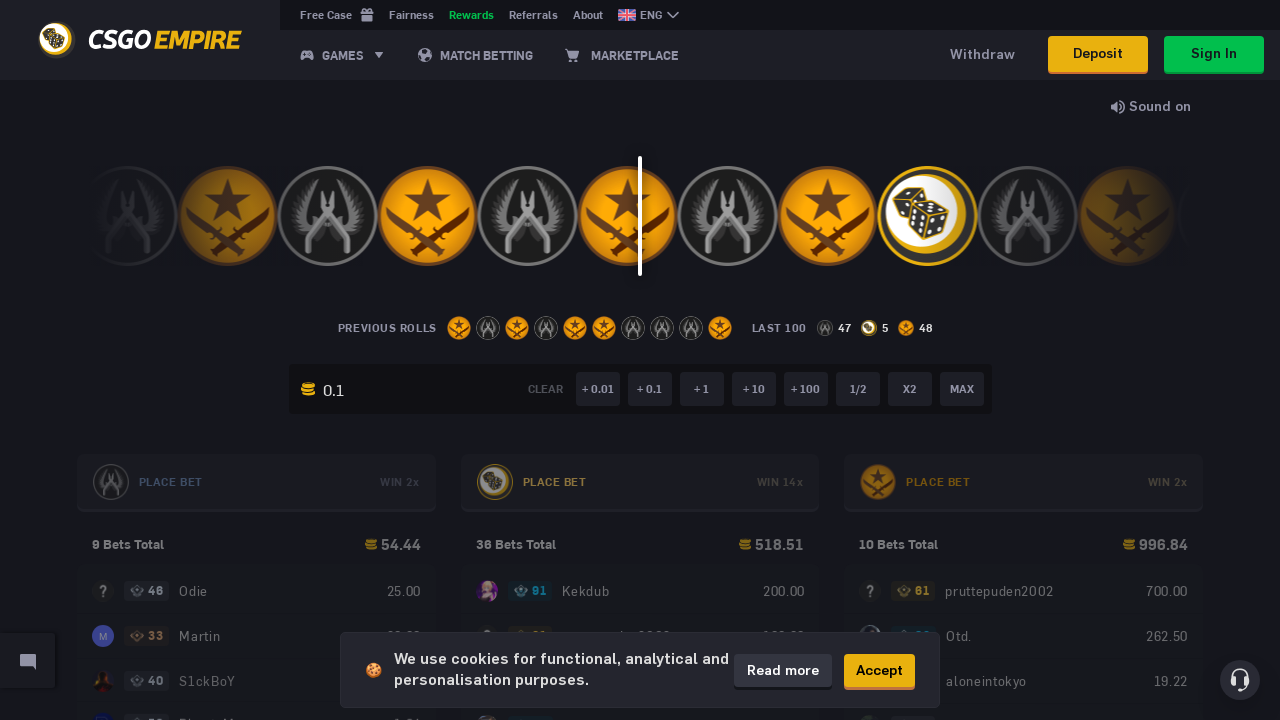

Waited 500ms for bet amount to update
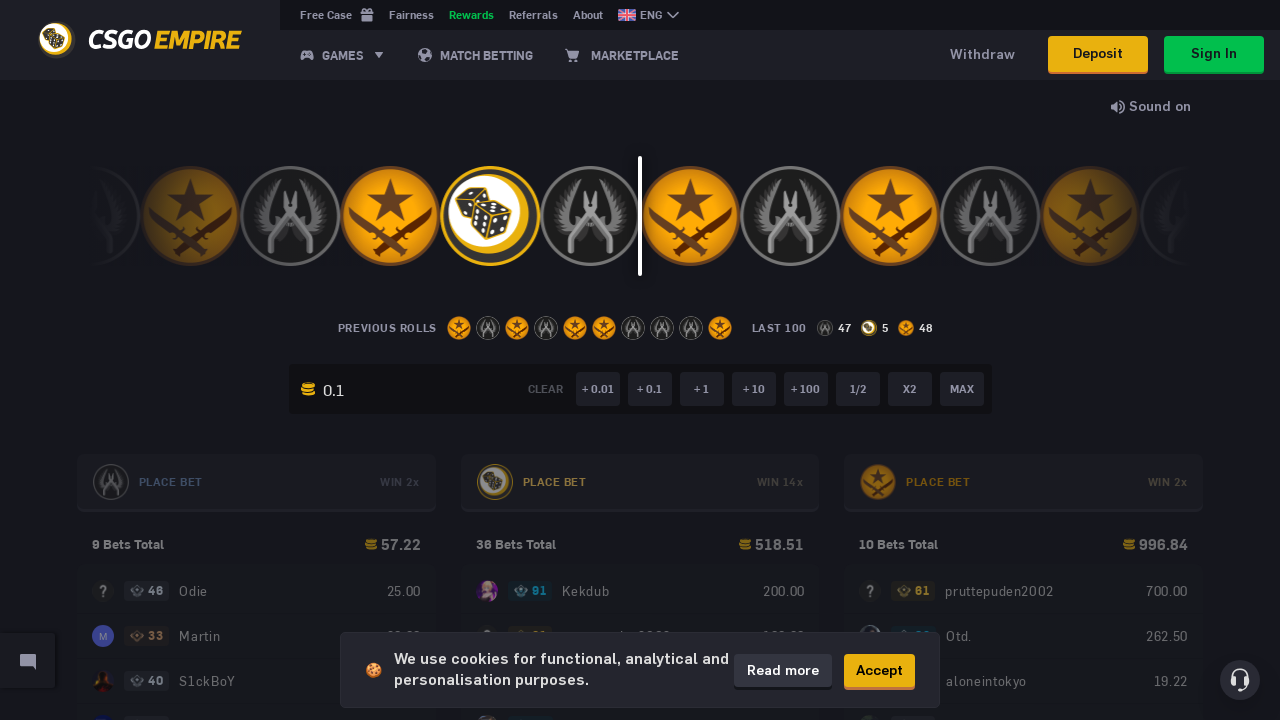

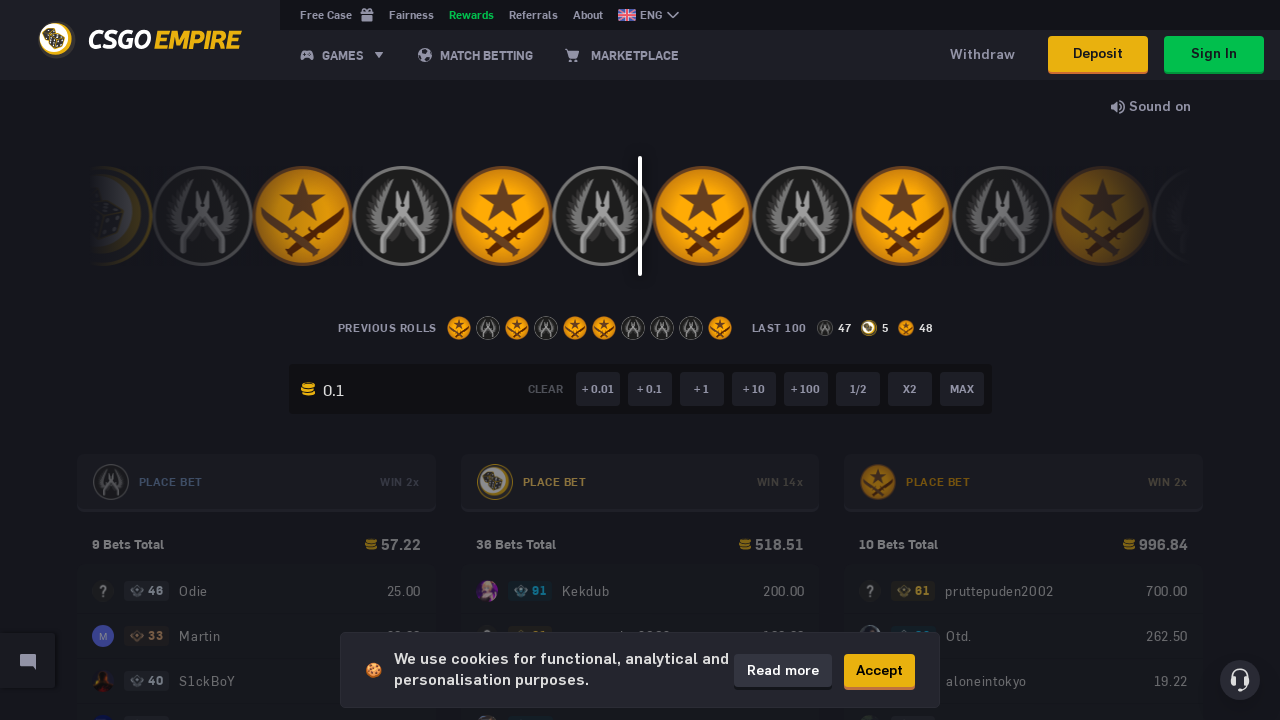